Tests appending text to an existing input field by focusing, moving cursor to end, and typing additional text

Starting URL: https://letcode.in/edit

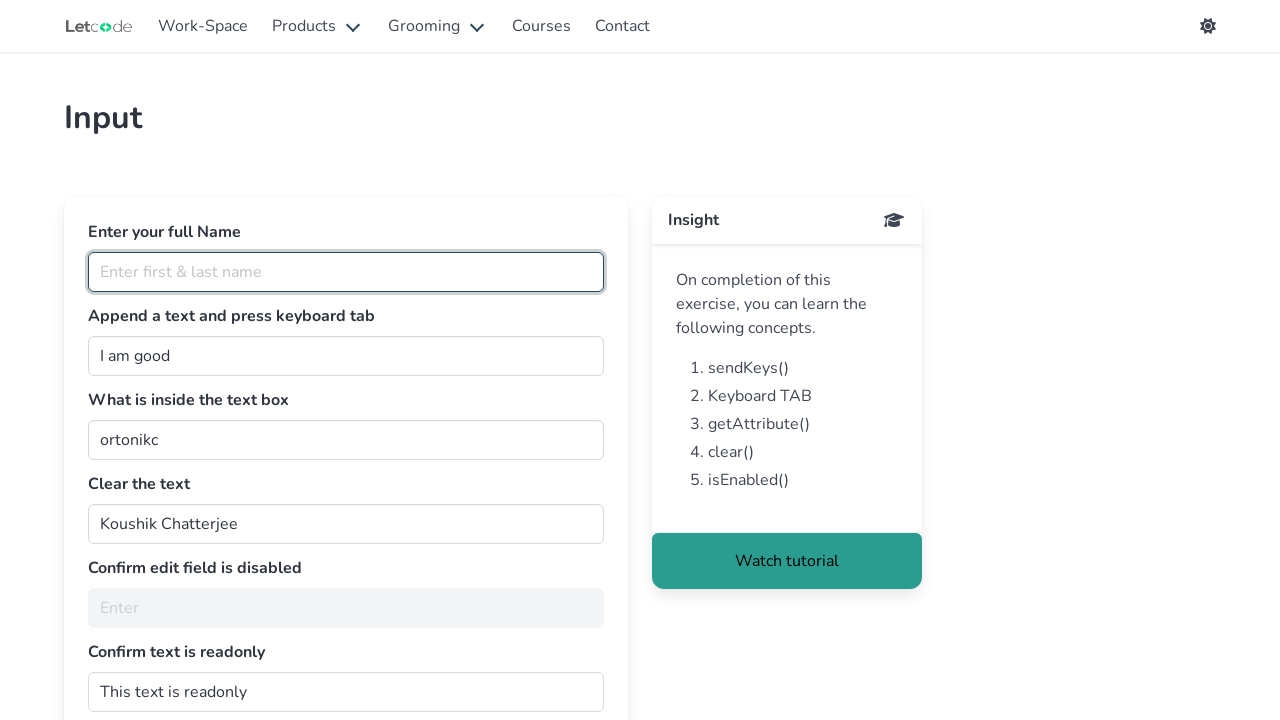

Focused on the input field with id 'join' on #join
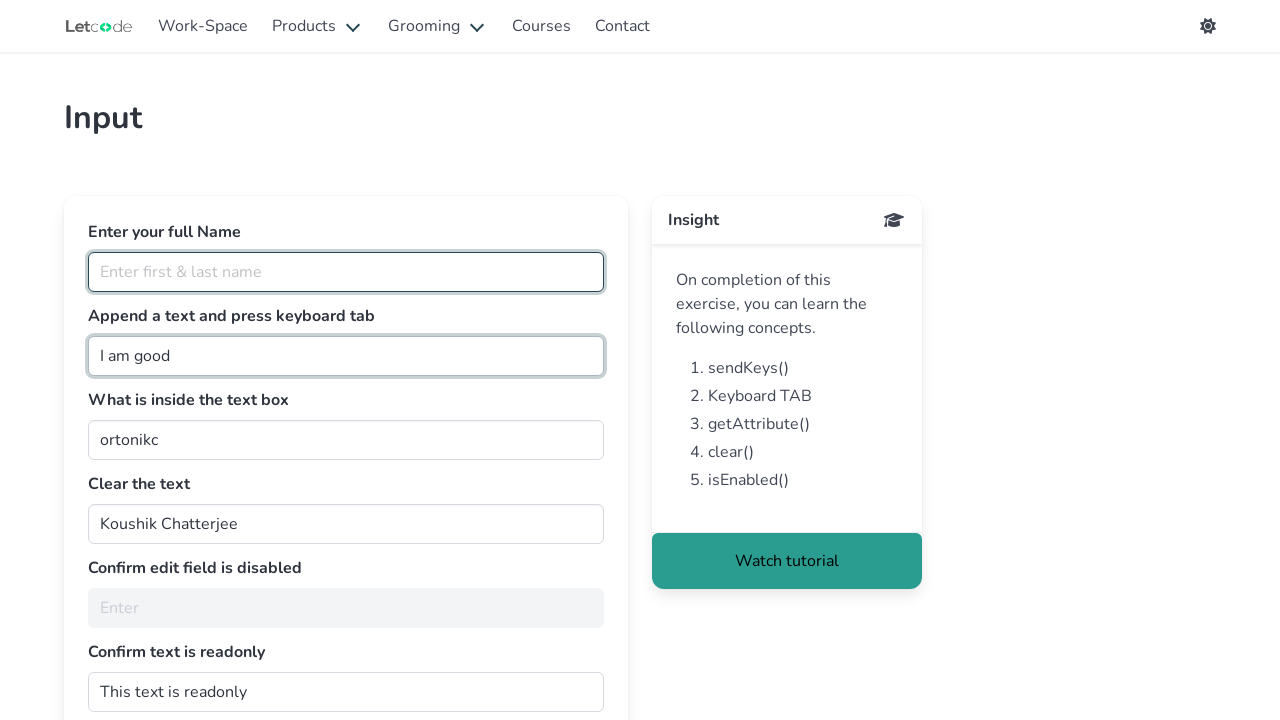

Pressed End key to move cursor to end of existing text
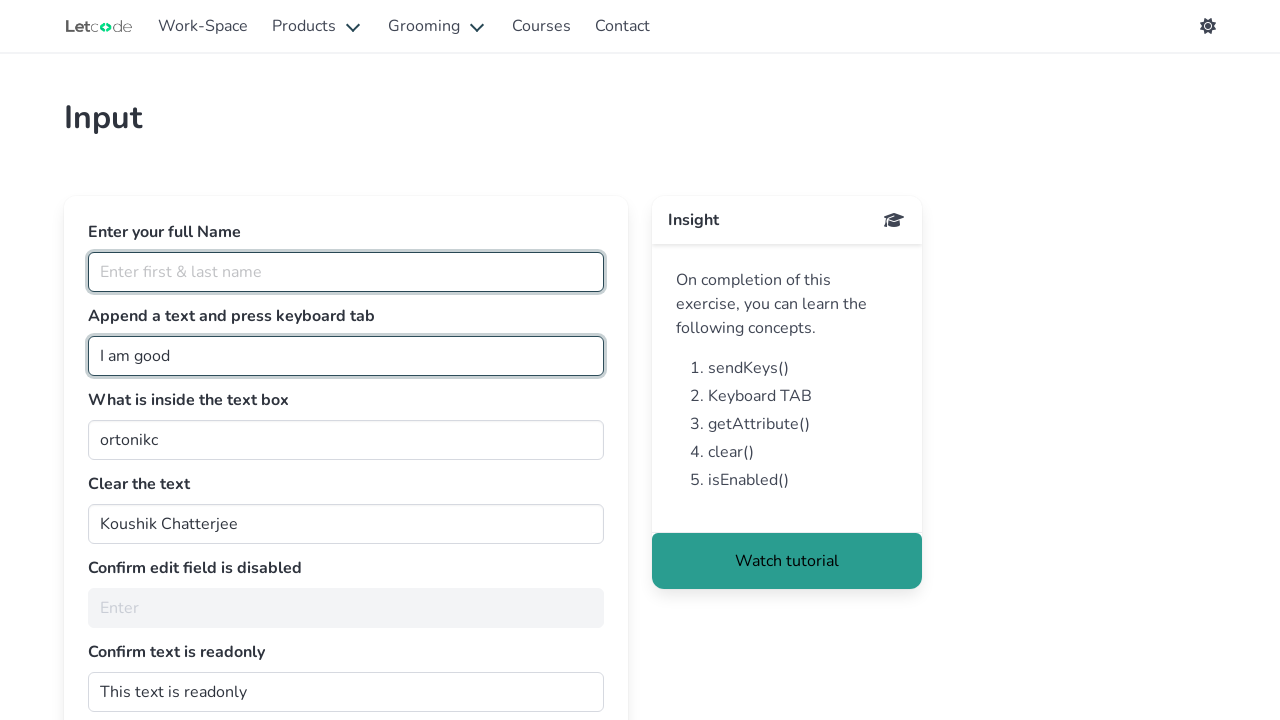

Typed ' human' to append text to the input field on #join
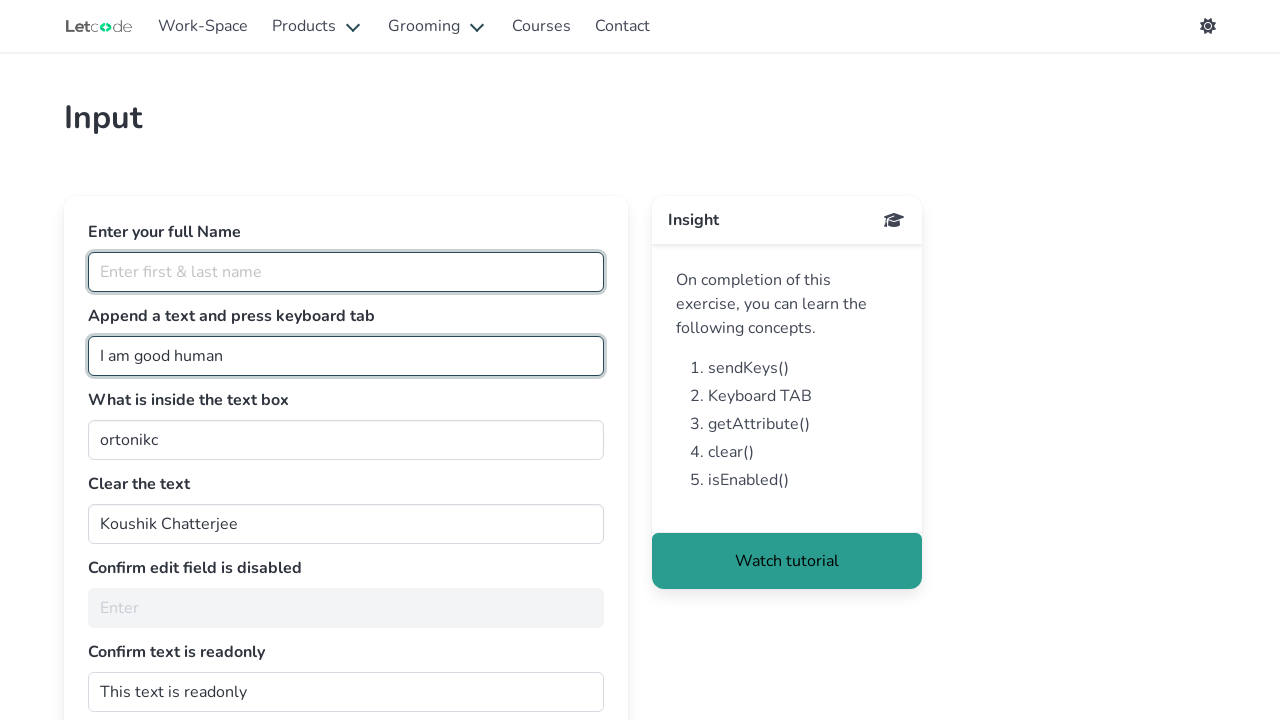

Pressed Tab key to move focus away from input field
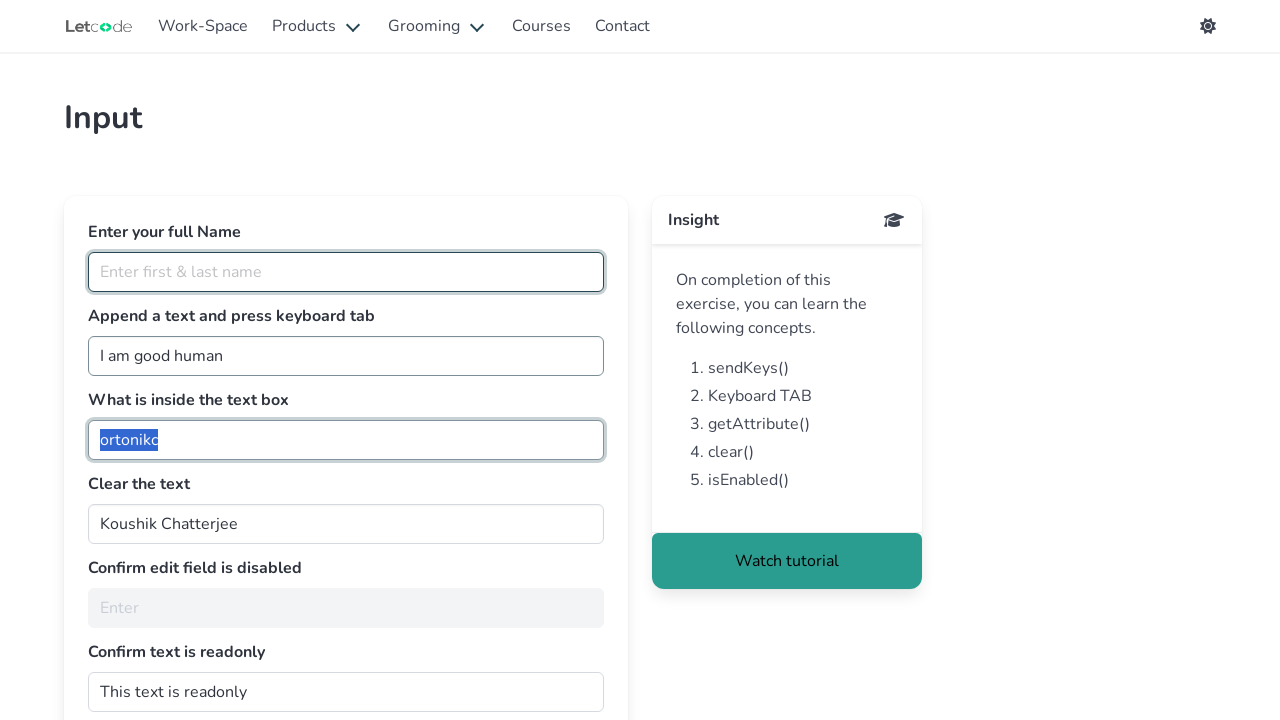

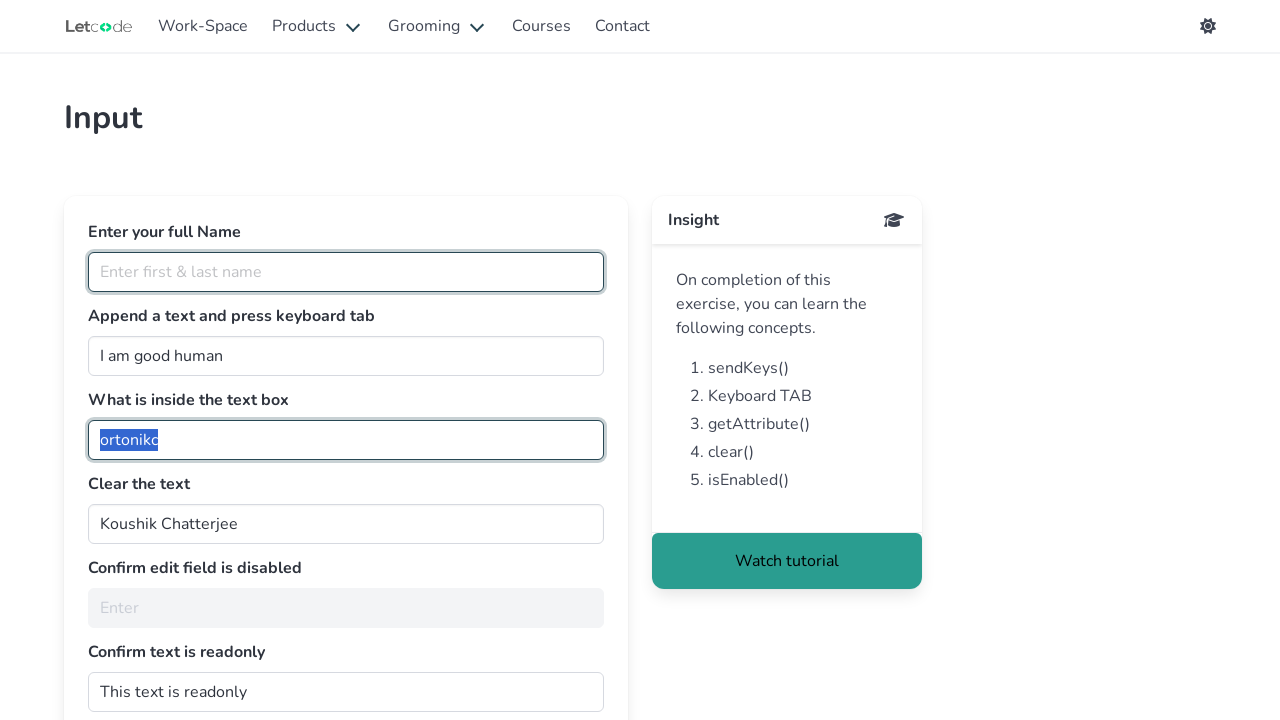